Tests the complete e-commerce checkout flow on demoblaze.com by selecting a phone from the catalog, adding it to cart, and completing the purchase with order details including name, country, city, and payment information.

Starting URL: https://demoblaze.com/

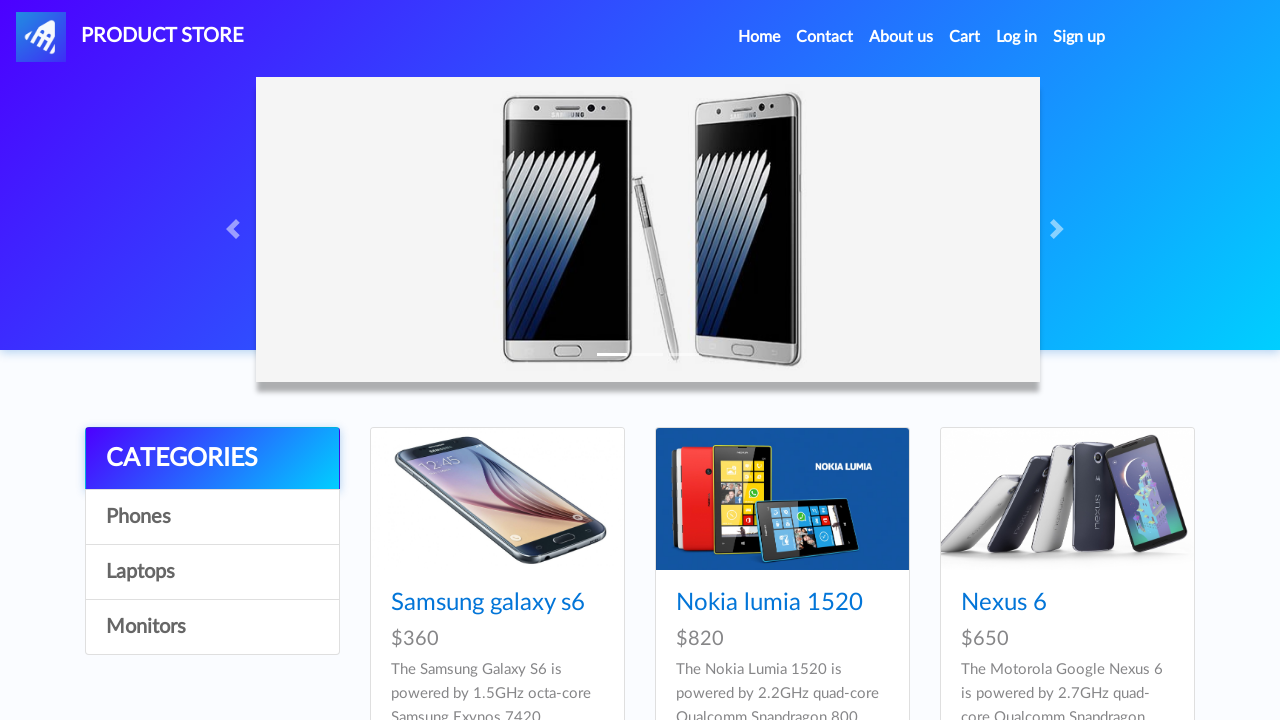

Clicked on Phones category at (212, 517) on internal:role=link[name="Phones"i]
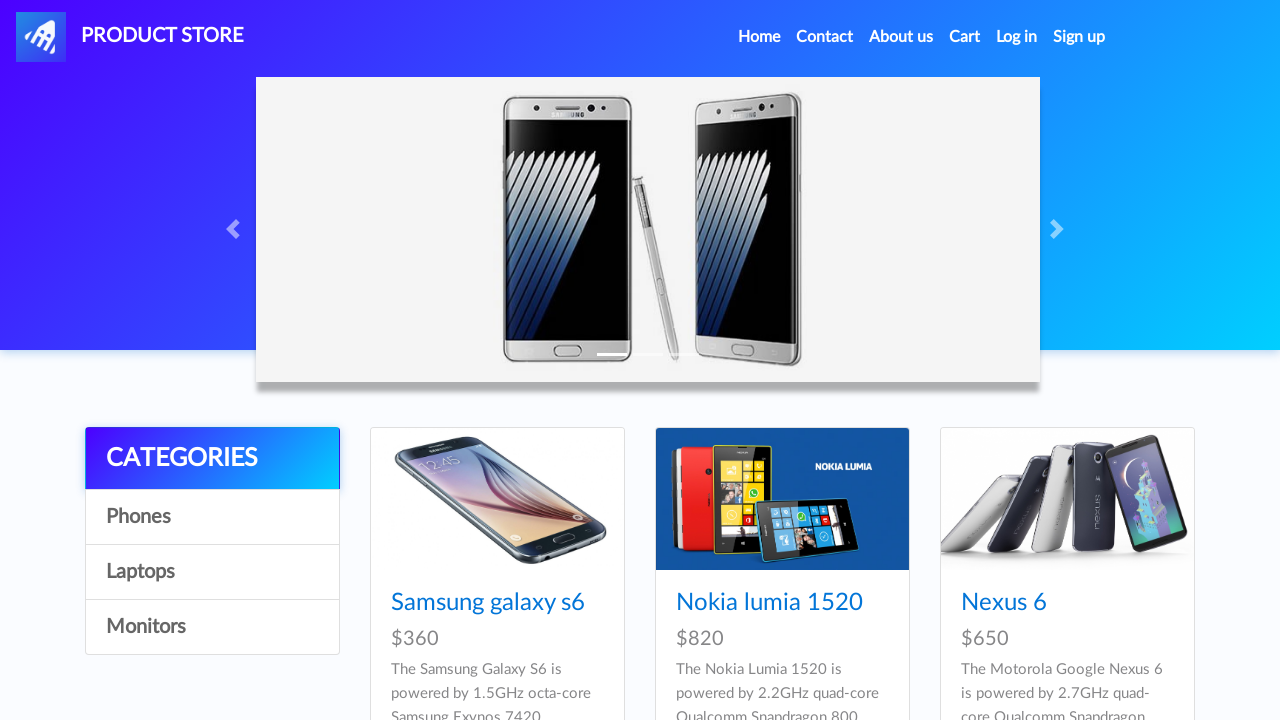

Selected 3rd phone from catalog at (1067, 439) on div:nth-child(3) > .card > a
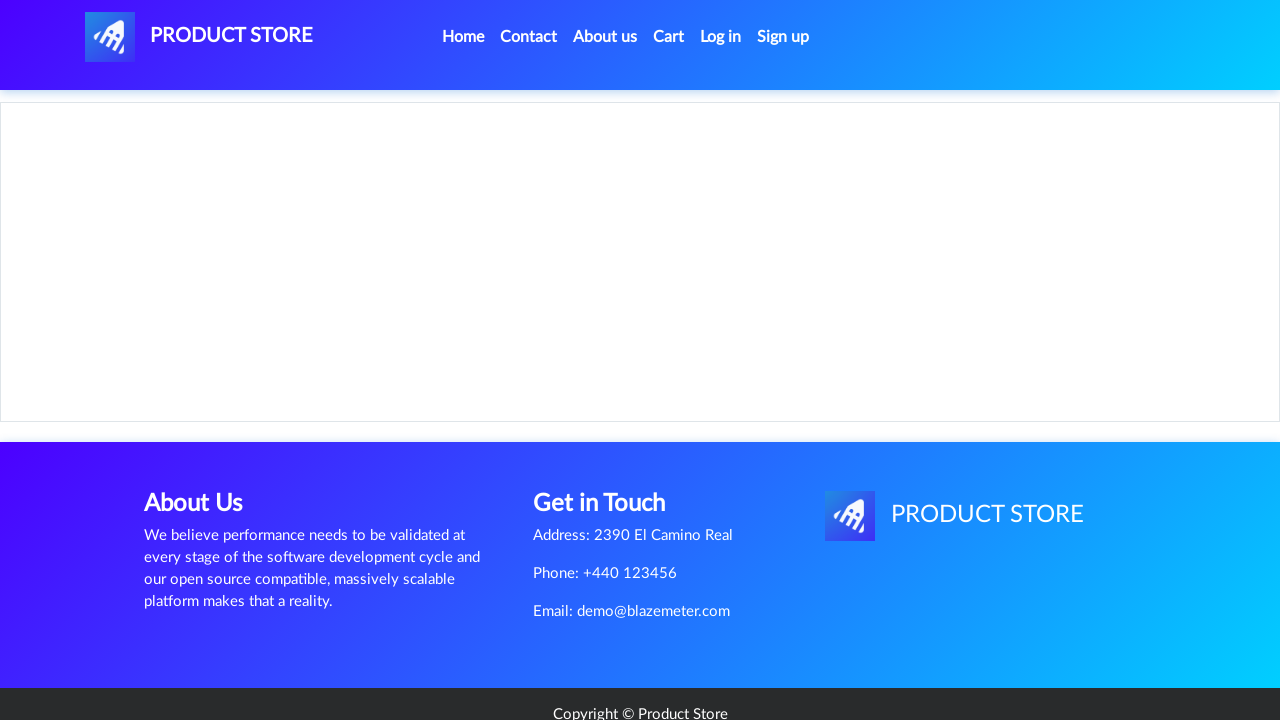

Set up dialog handler to dismiss alerts
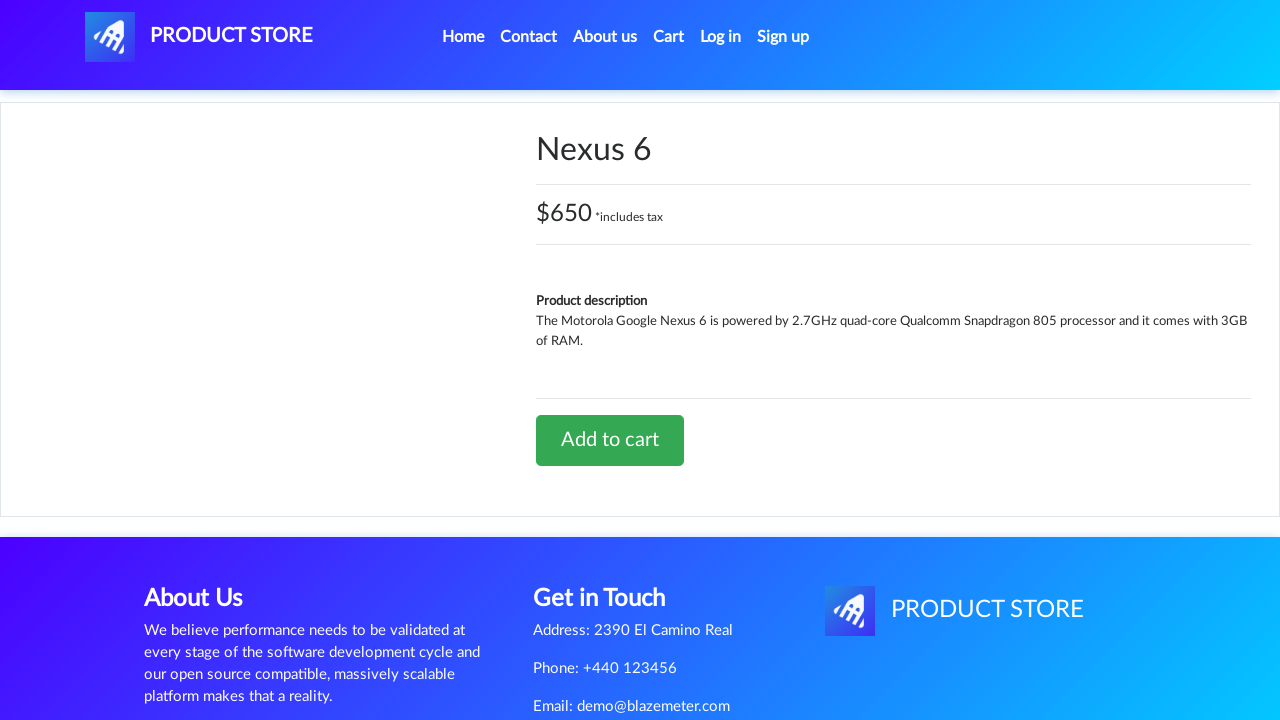

Clicked Add to cart button at (610, 440) on internal:role=link[name="Add to cart"i]
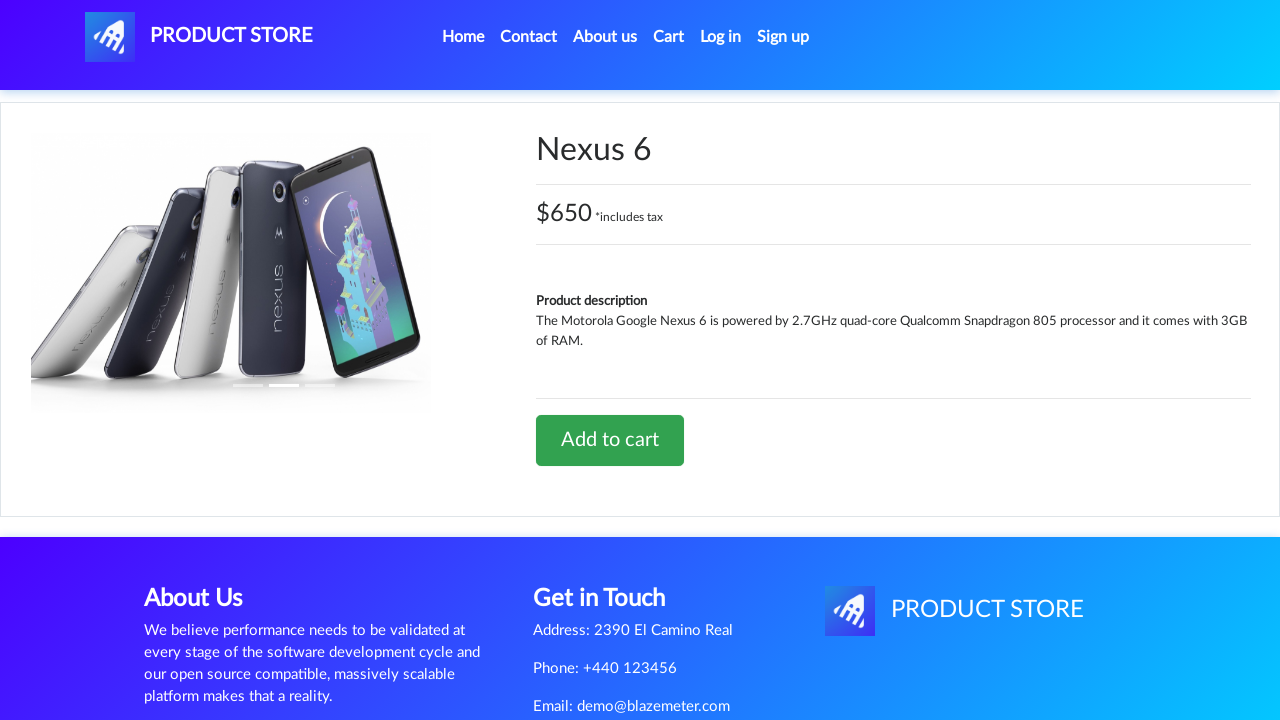

Waited for cart to update
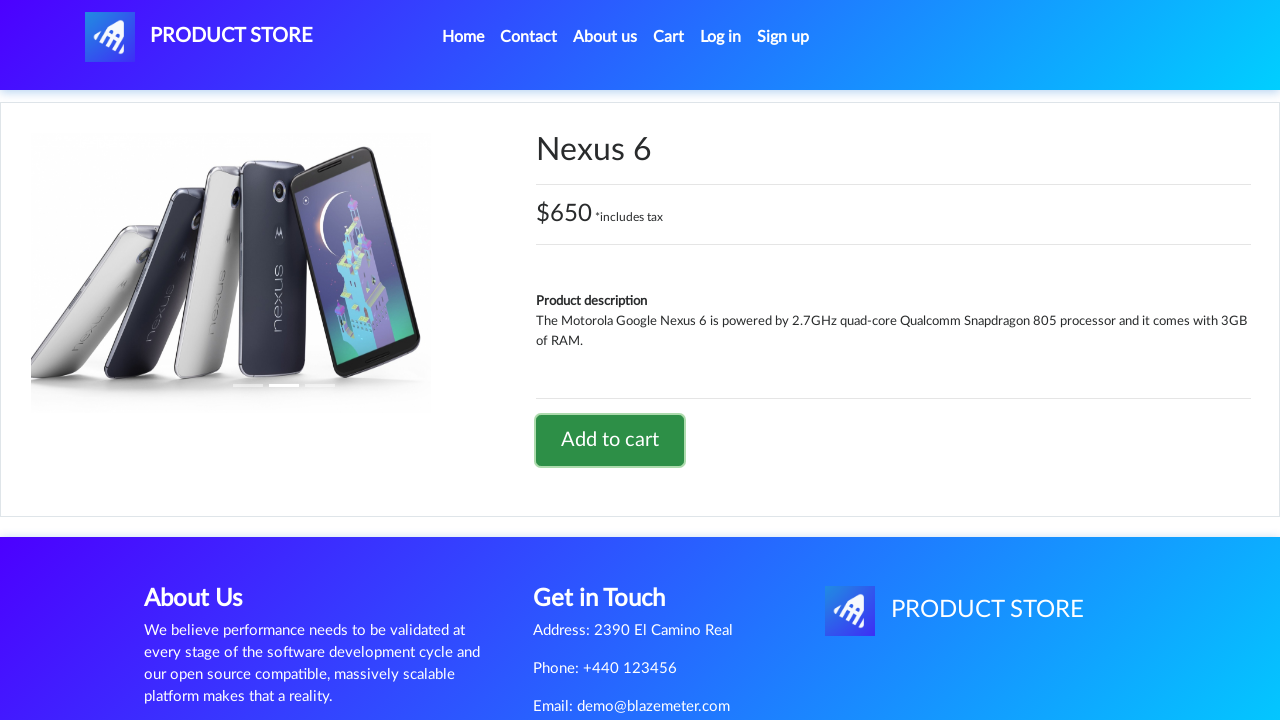

Navigated to Cart at (669, 37) on internal:role=link[name="Cart"s]
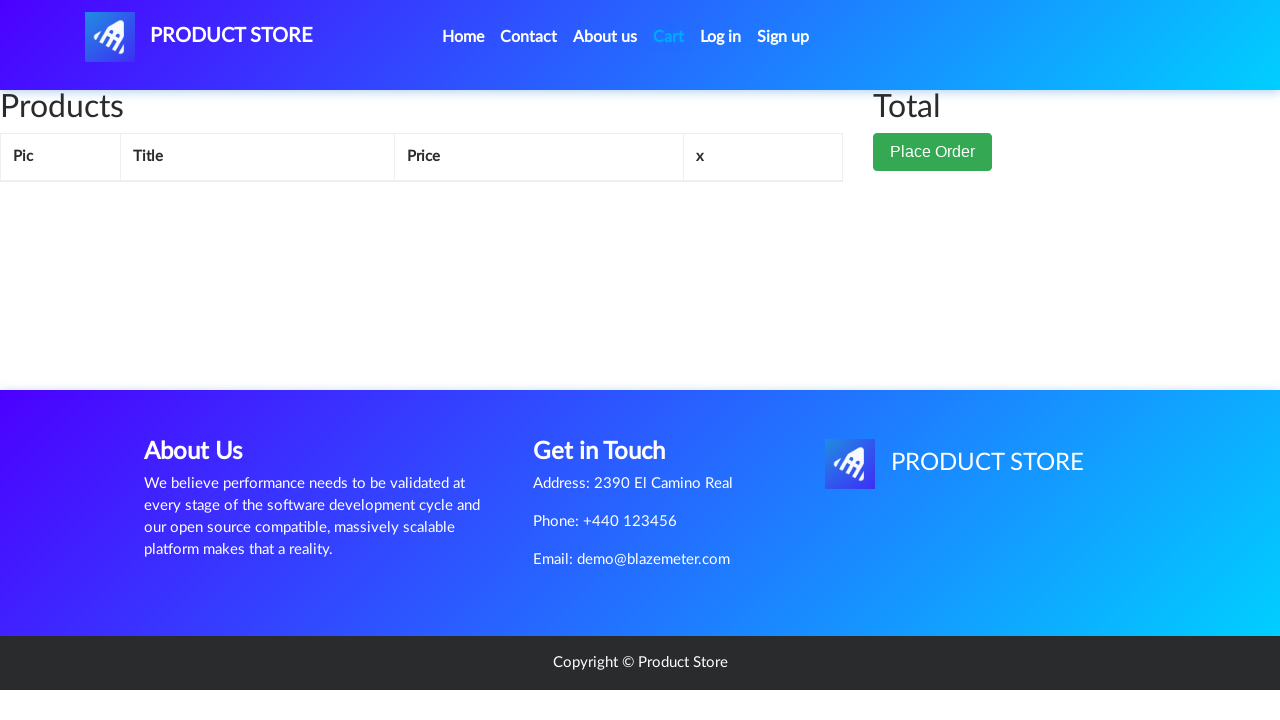

Clicked Place Order button at (933, 152) on internal:role=button[name="Place Order"i]
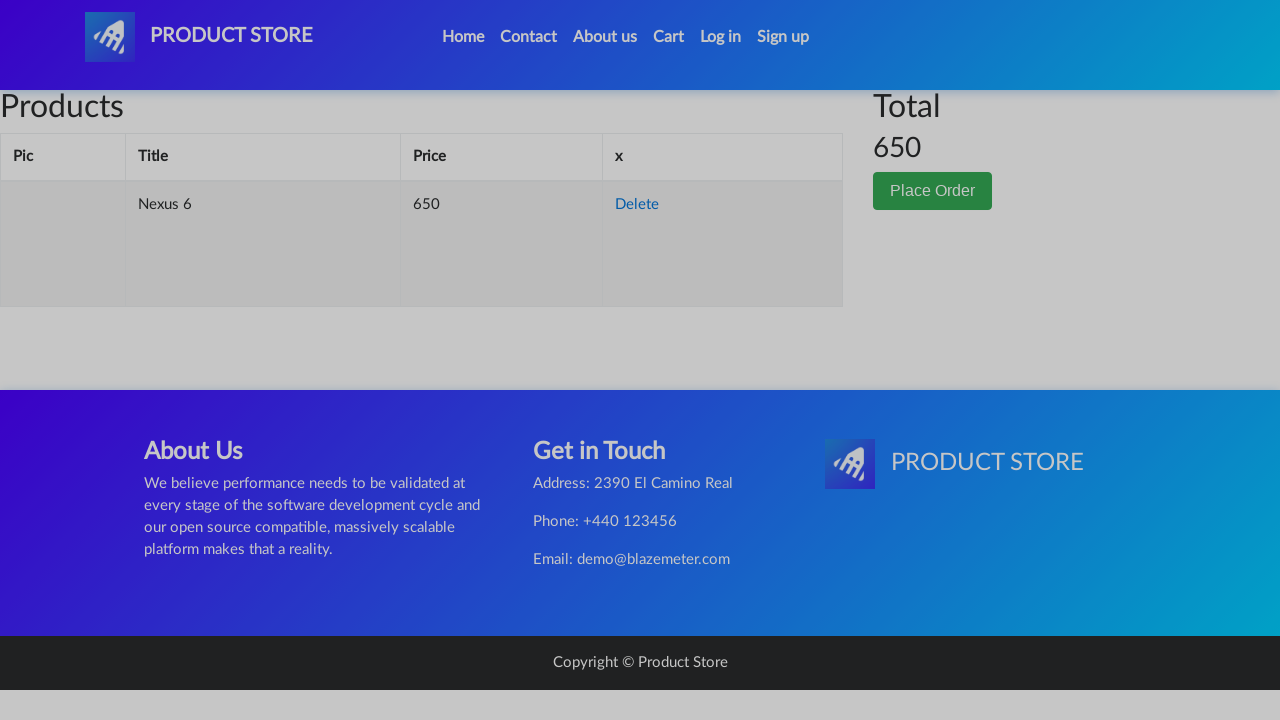

Filled in Name field with 'ABC' on internal:label="Name:"s
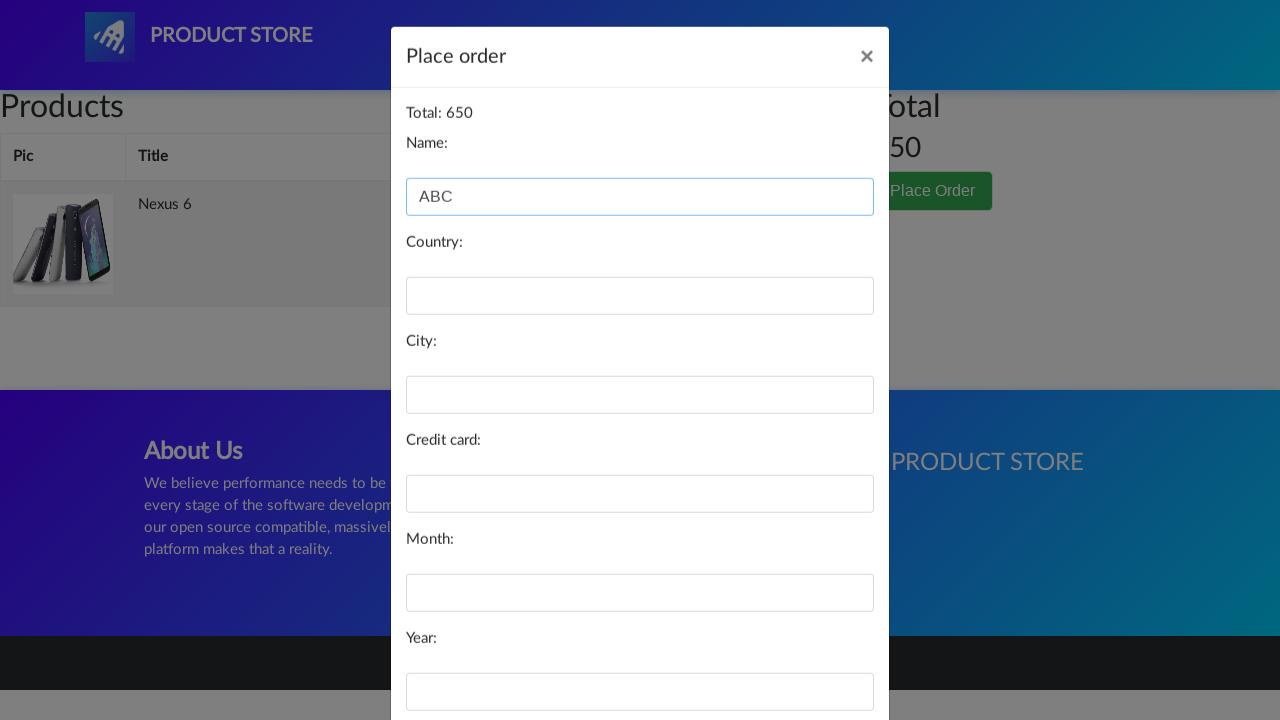

Filled in Country field with 'XYZ' on internal:label="Country:"i
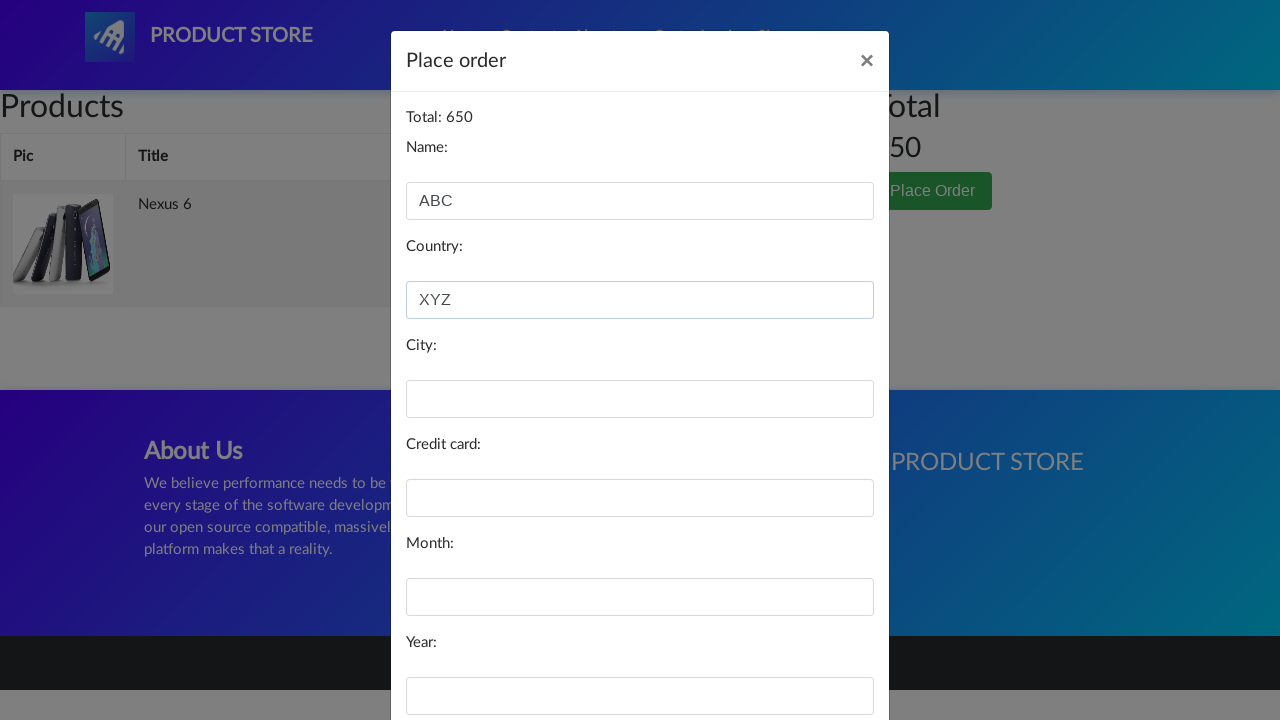

Filled in City field with 'Test City' on internal:label="City:"i
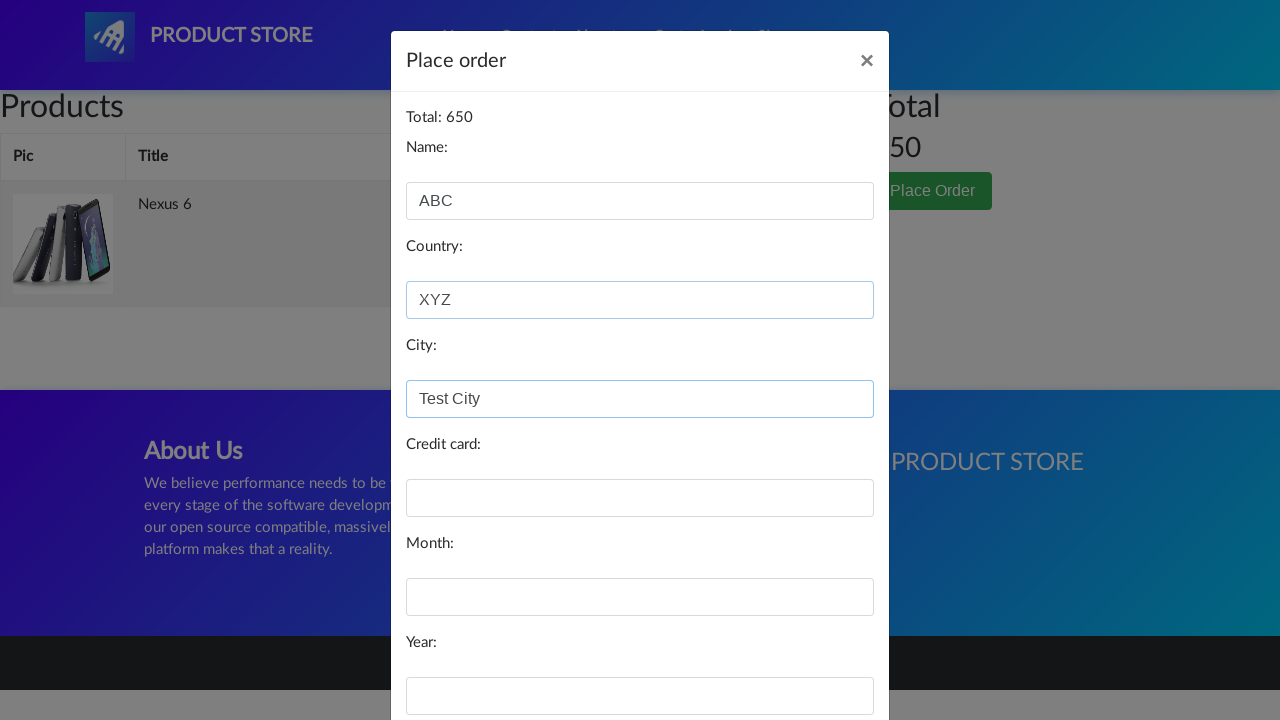

Filled in Credit card field with '123456' on internal:label="Credit card:"i
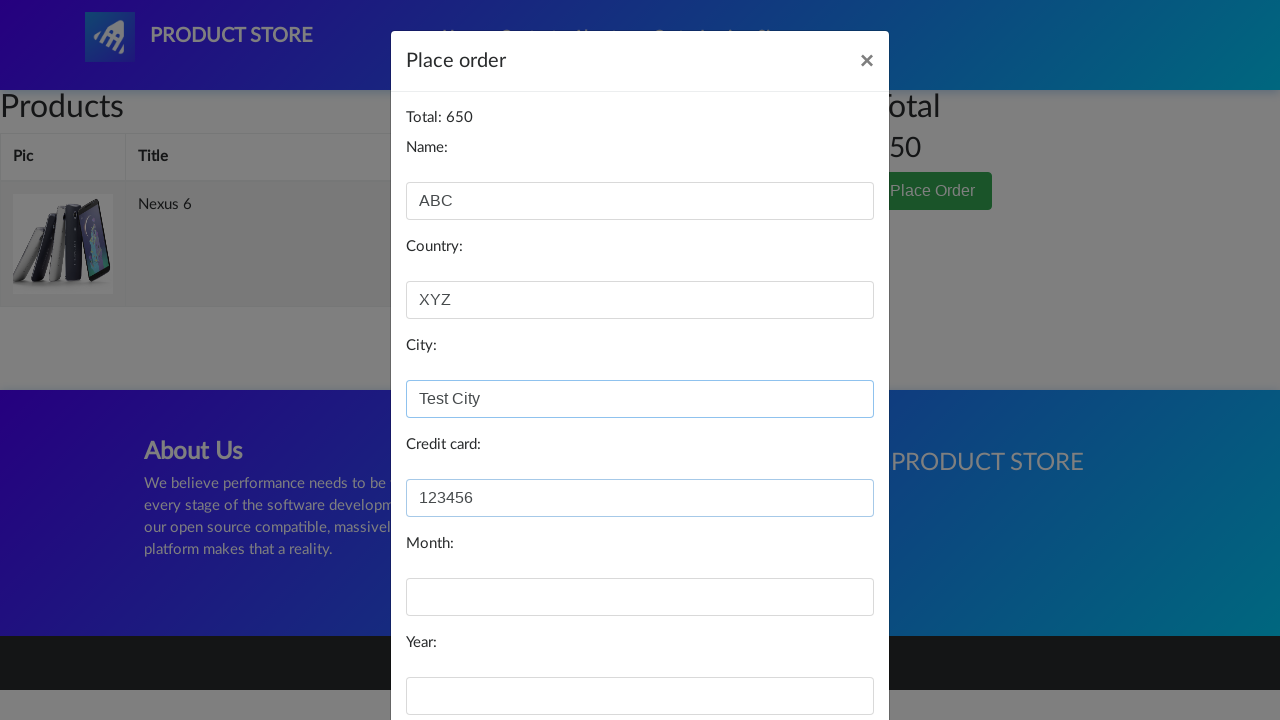

Filled in Month field with 'Jan' on internal:label="Month:"i
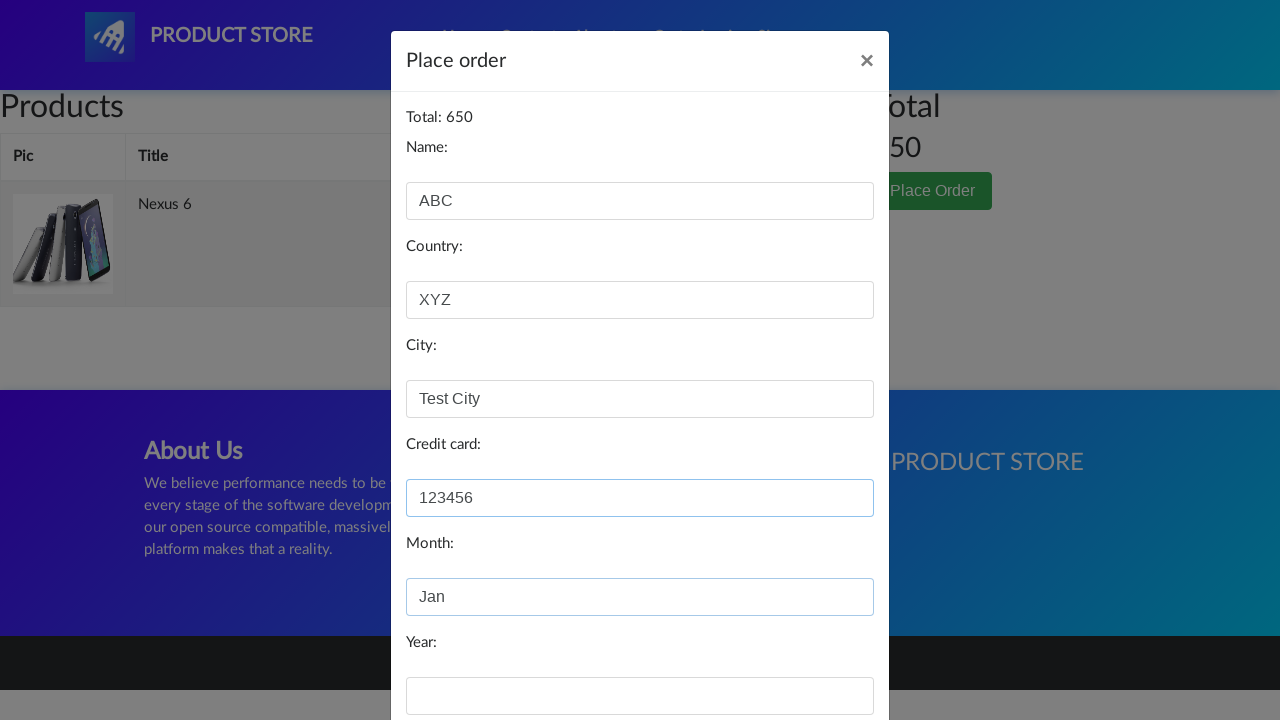

Filled in Year field with '2025' on internal:label="Year:"i
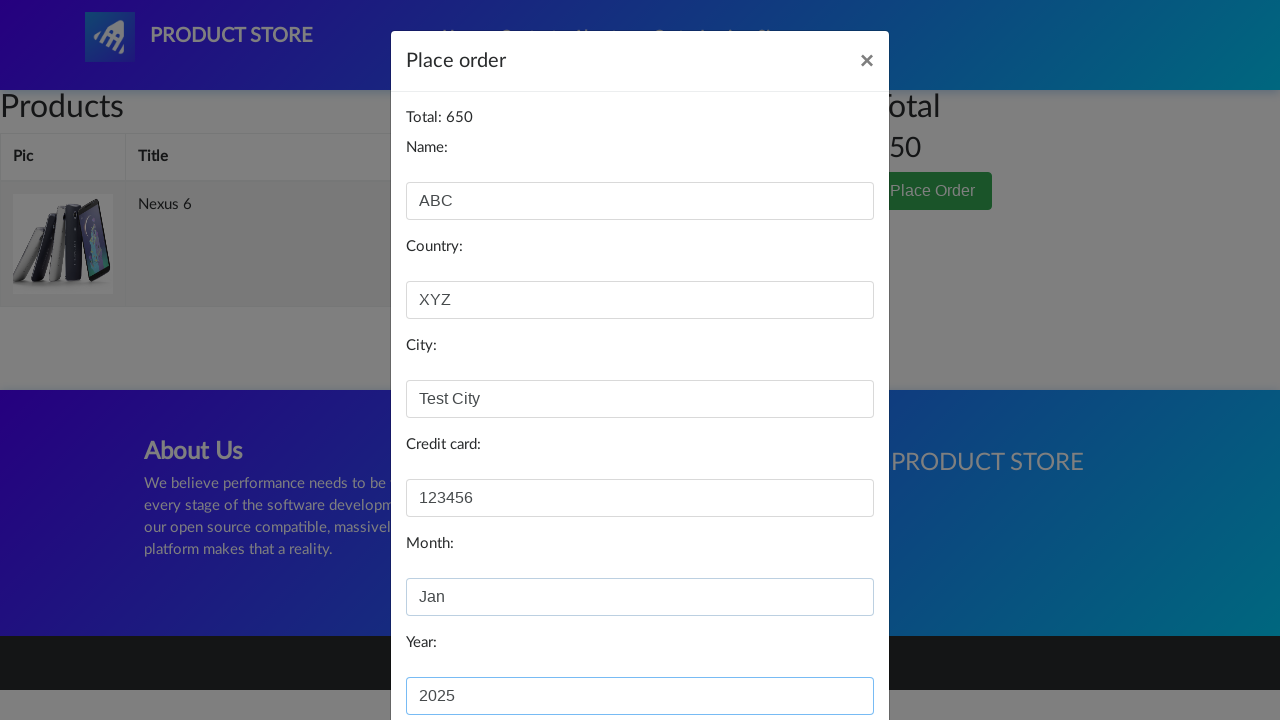

Clicked Purchase button to complete order at (823, 655) on internal:role=button[name="Purchase"i]
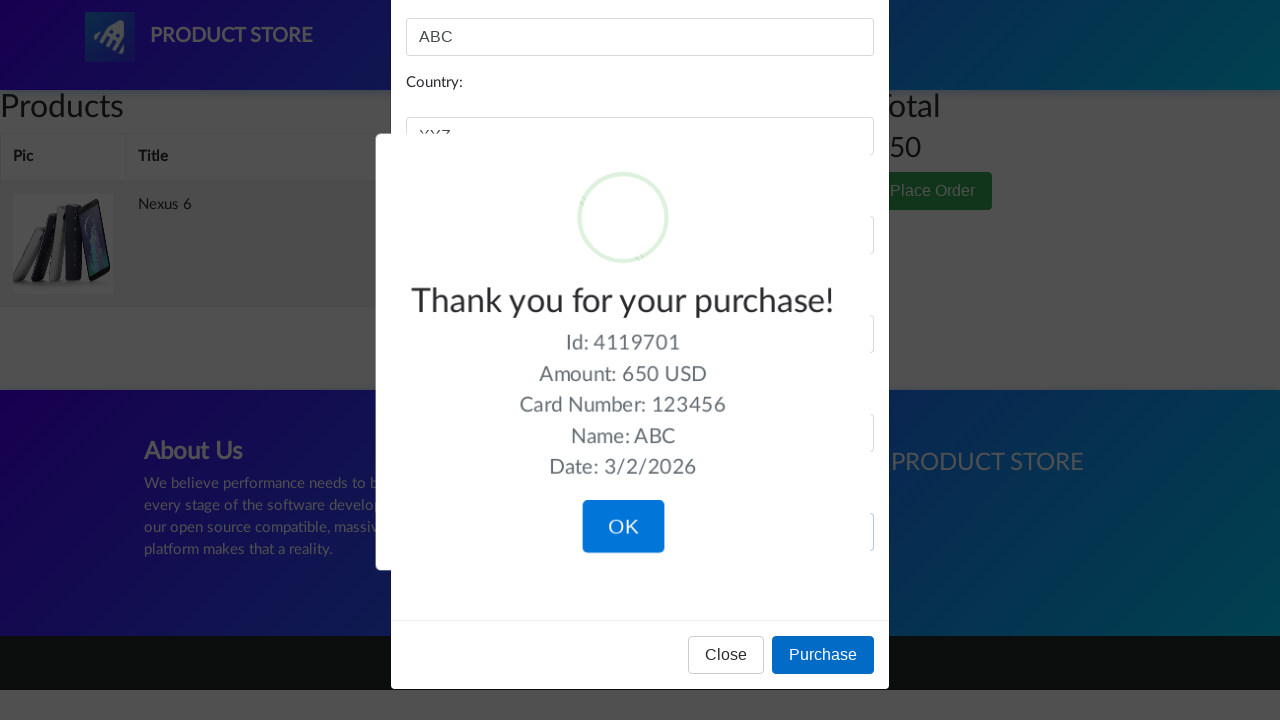

Clicked OK button to confirm purchase at (623, 521) on internal:role=button[name="OK"i]
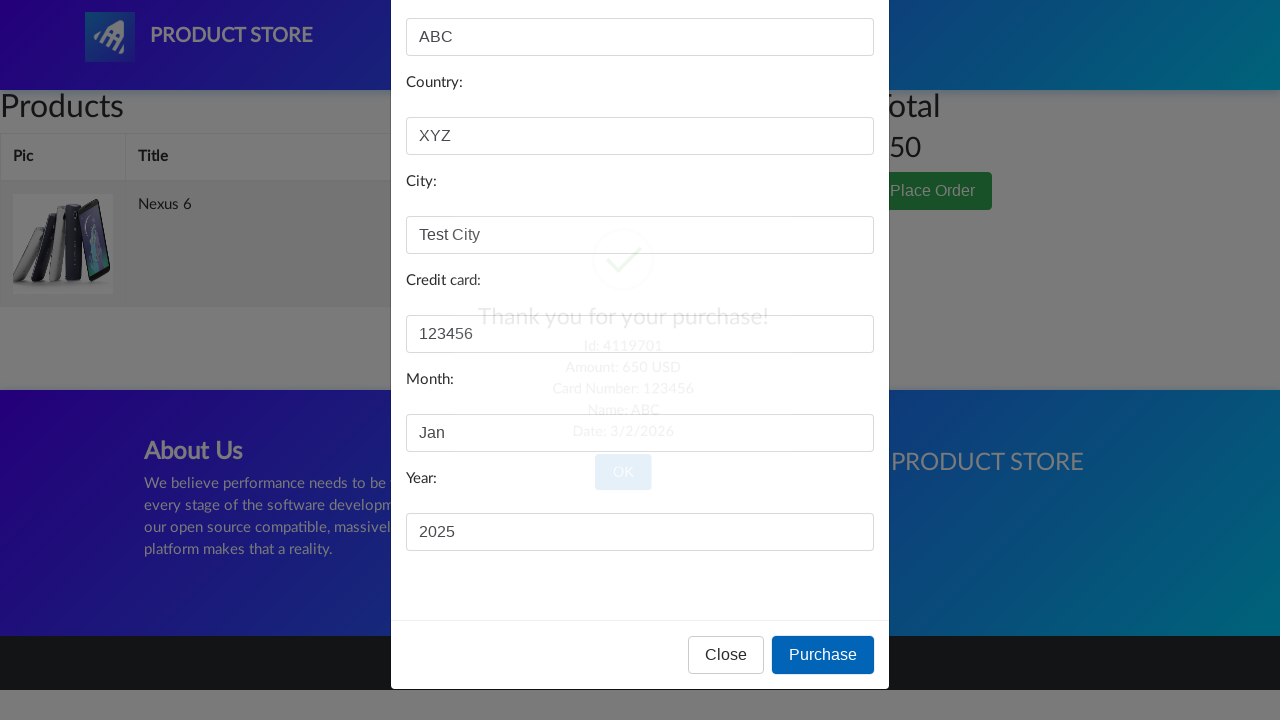

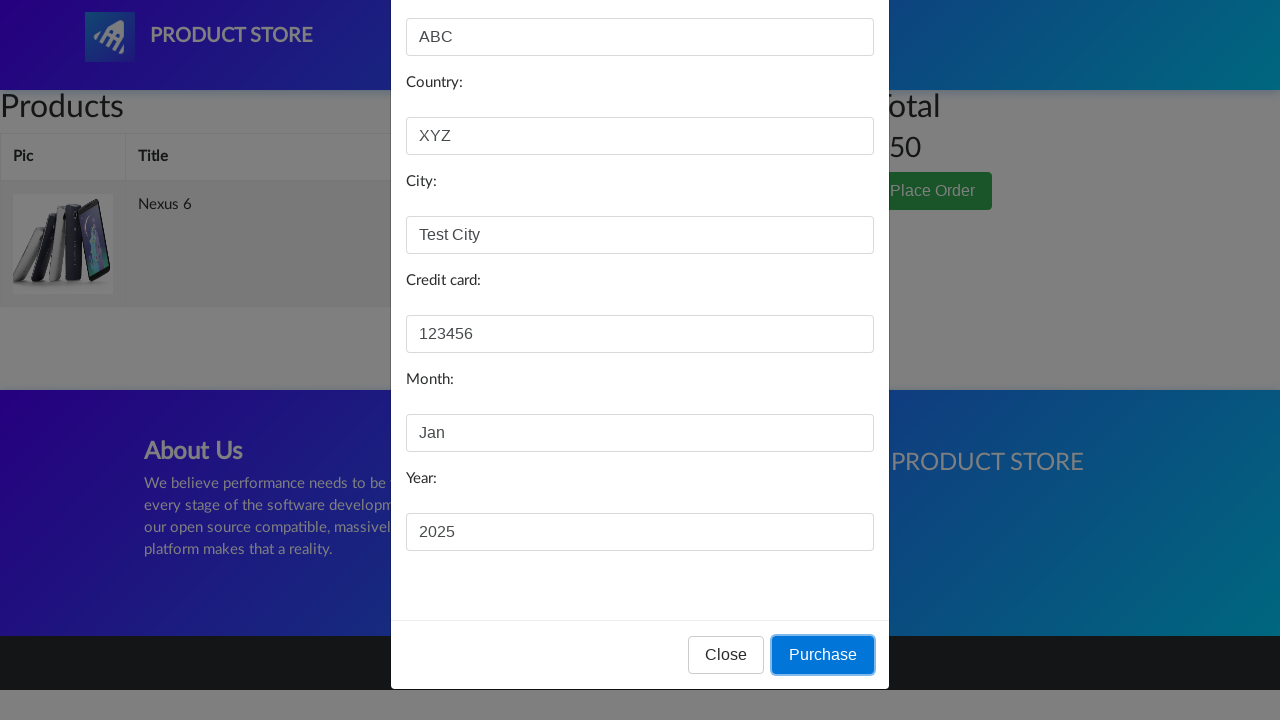